Tests JavaScript confirm dialog handling by clicking a button that triggers a confirm alert and validating the alert message

Starting URL: https://the-internet.herokuapp.com/javascript_alerts

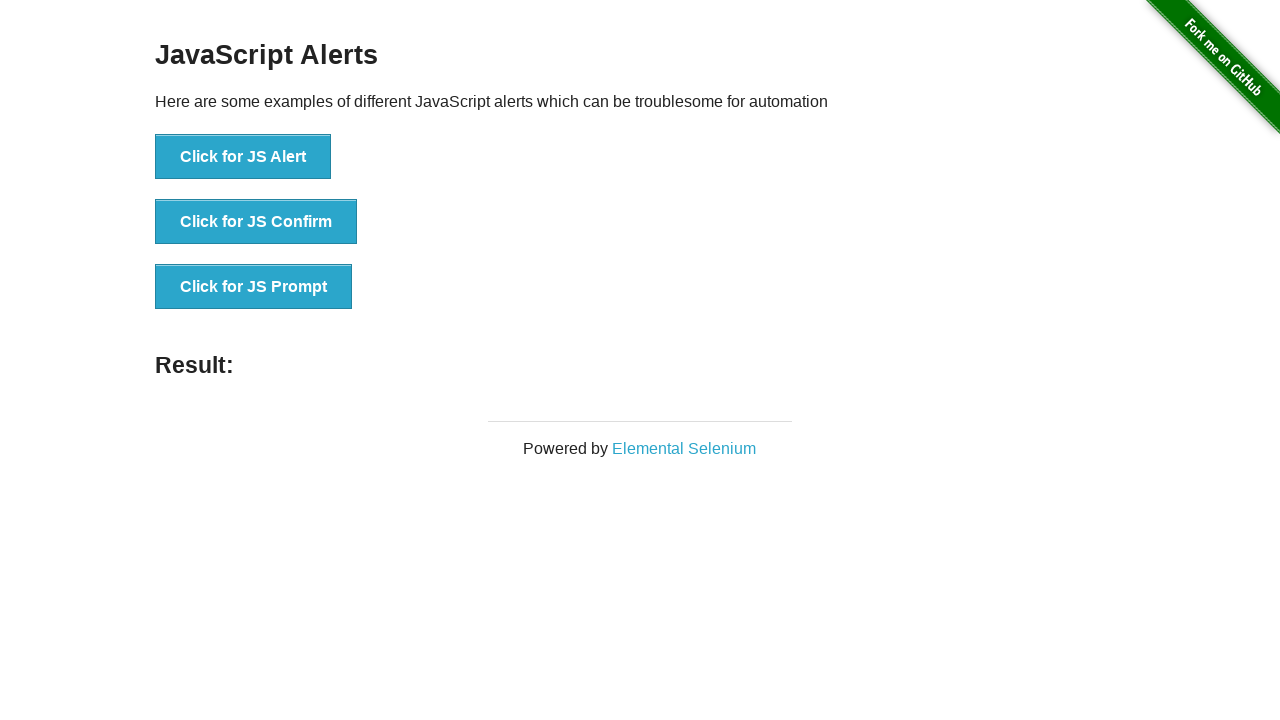

Set up dialog handler to capture and accept confirm dialog
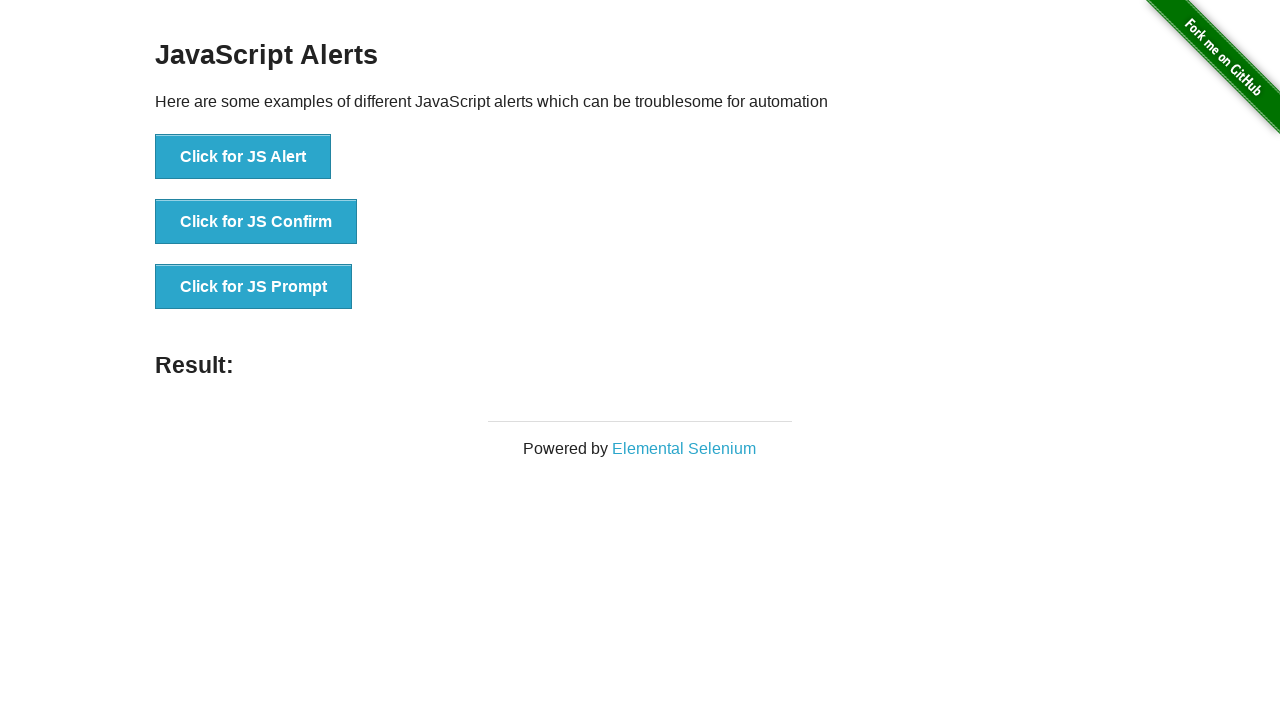

Clicked button to trigger confirm dialog at (256, 222) on :nth-child(2) > button
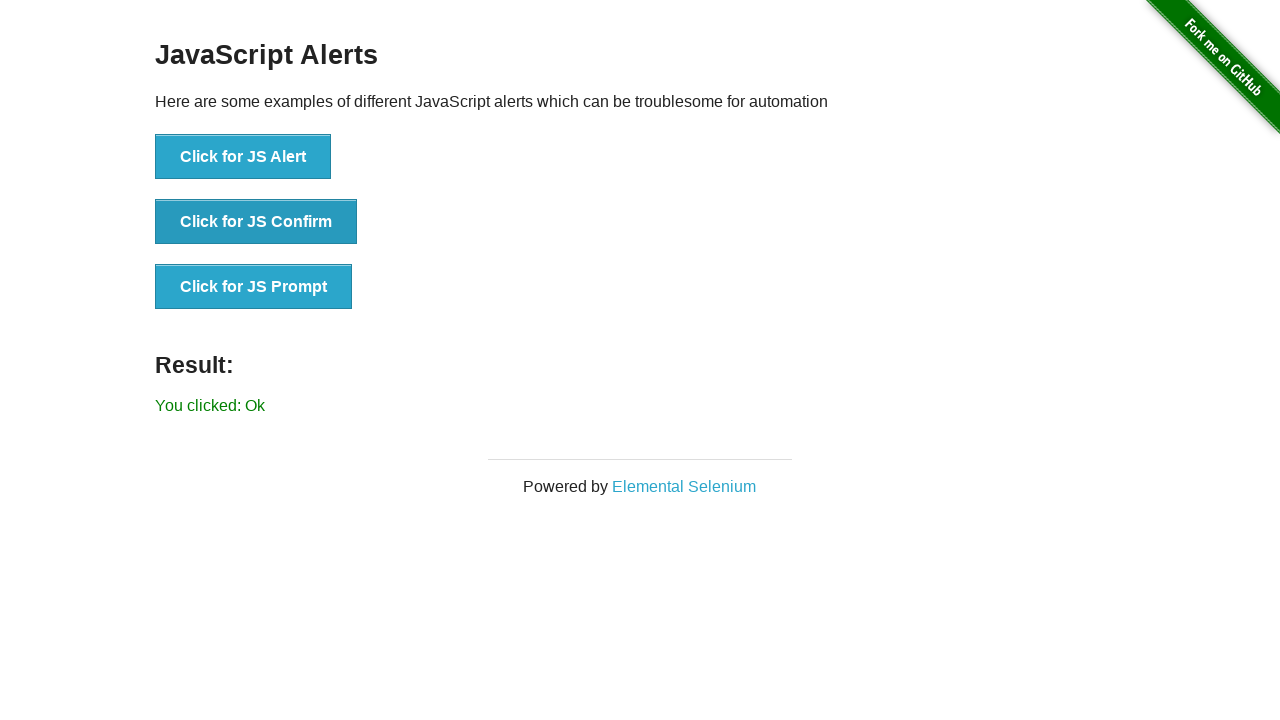

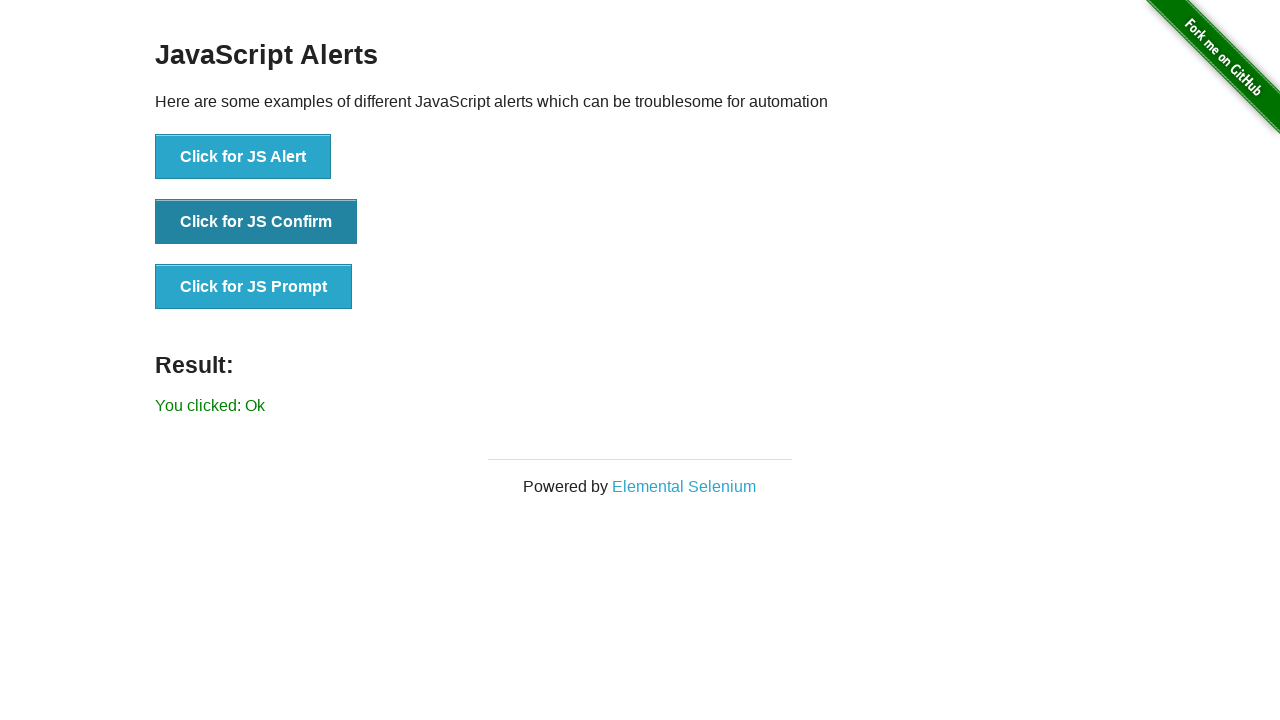